Tests filtering to display all items after viewing filtered views

Starting URL: https://demo.playwright.dev/todomvc

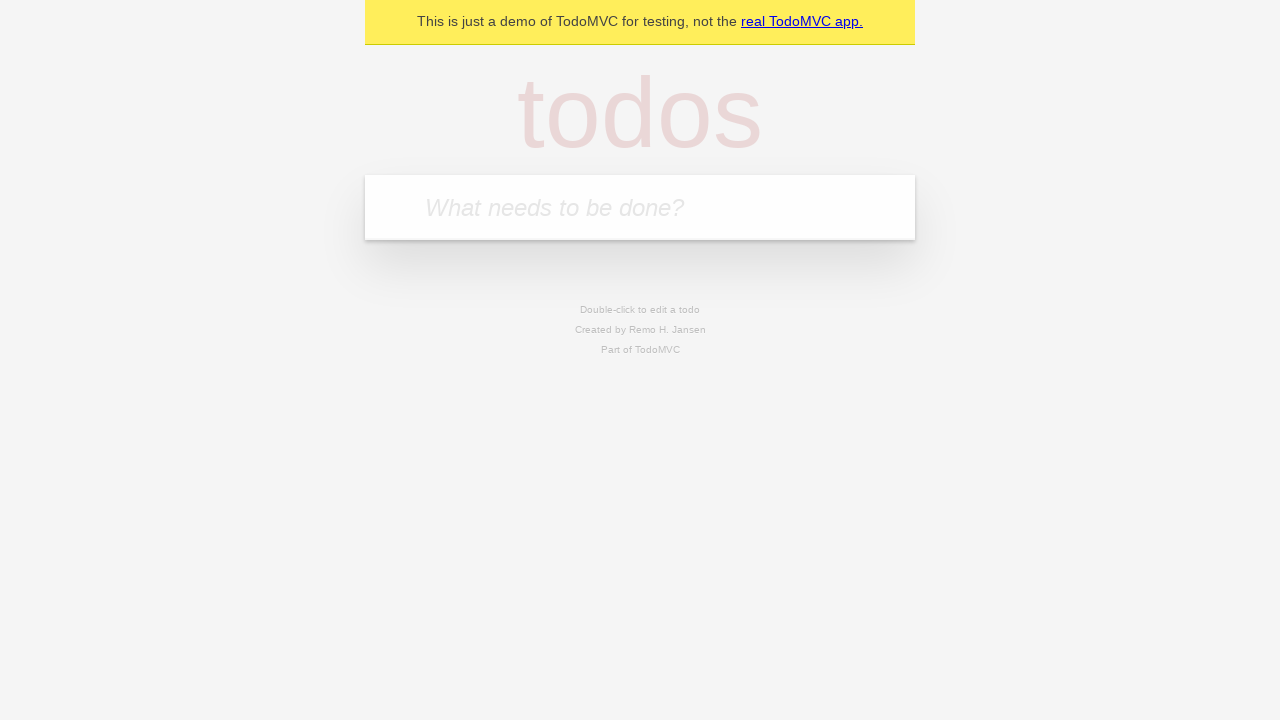

Filled new todo field with 'buy some cheese' on internal:attr=[placeholder="What needs to be done?"i]
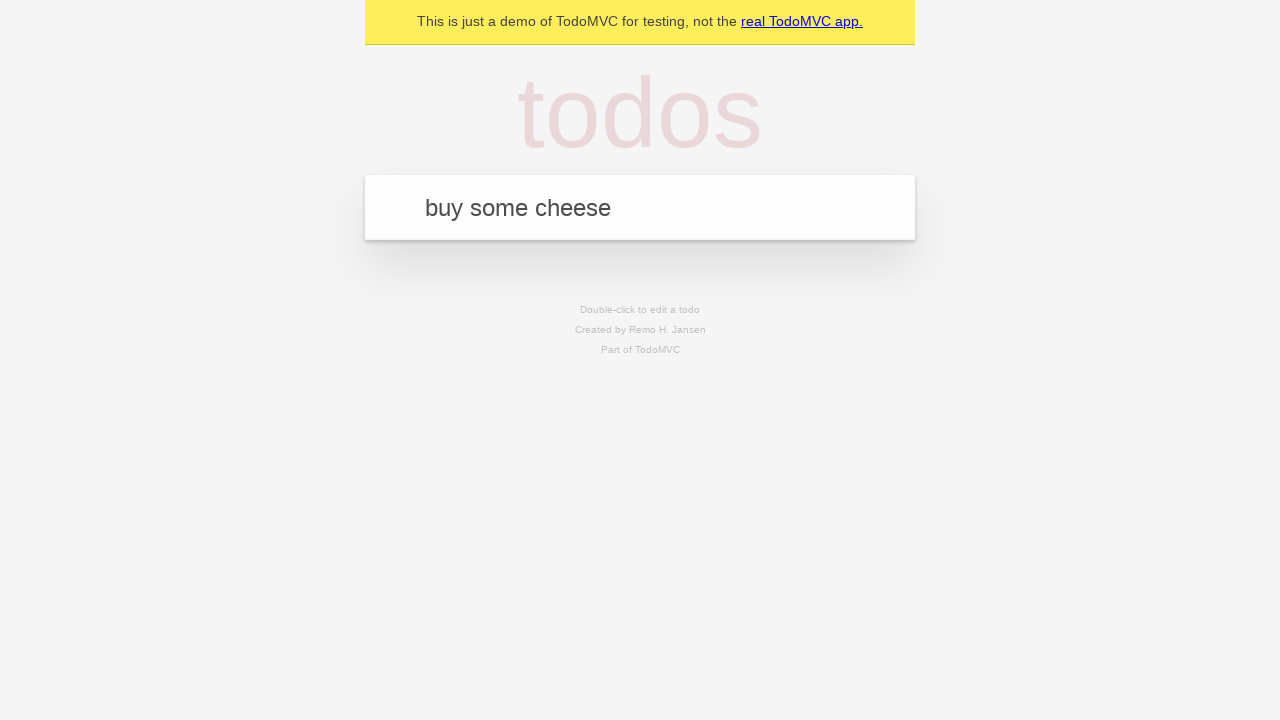

Pressed Enter to create todo 'buy some cheese' on internal:attr=[placeholder="What needs to be done?"i]
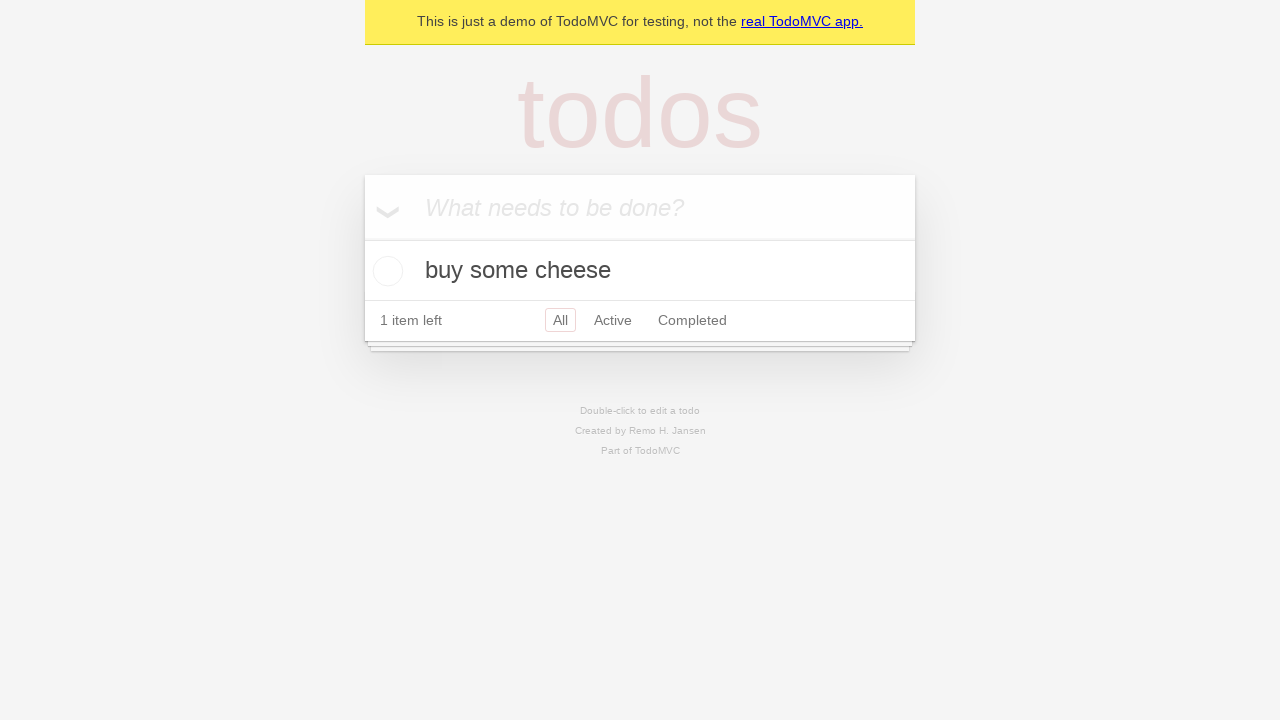

Filled new todo field with 'feed the cat' on internal:attr=[placeholder="What needs to be done?"i]
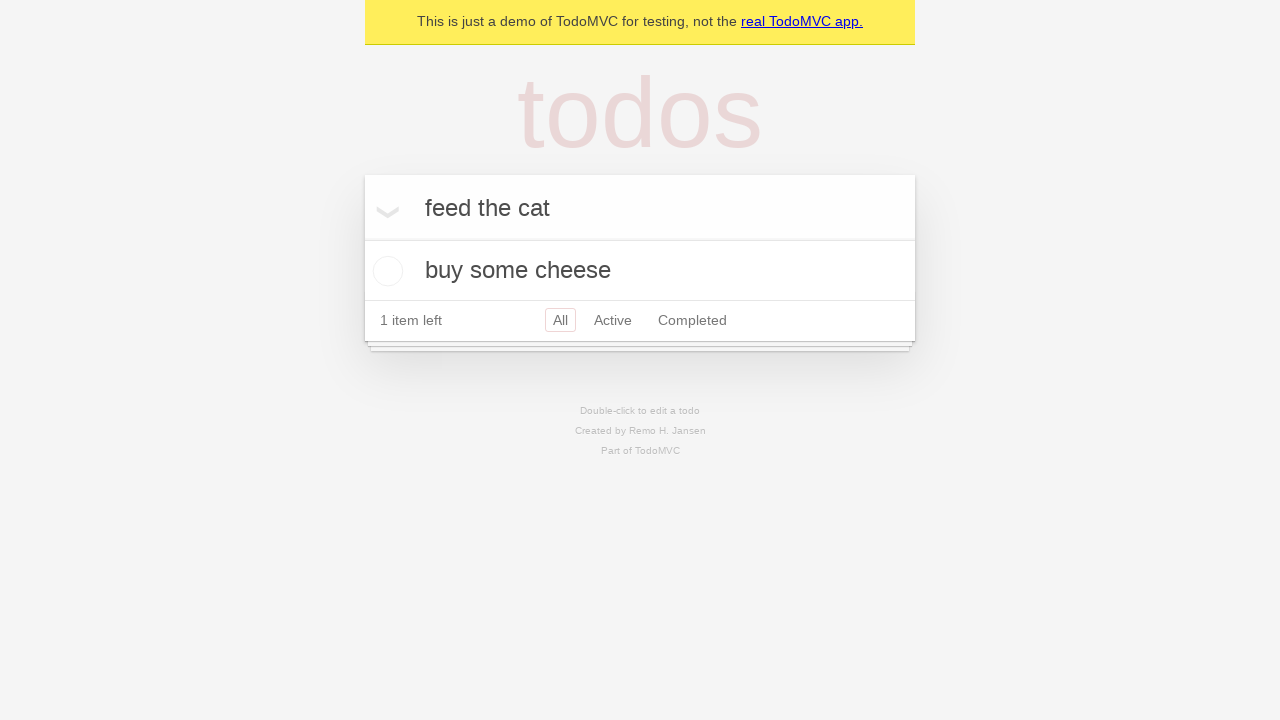

Pressed Enter to create todo 'feed the cat' on internal:attr=[placeholder="What needs to be done?"i]
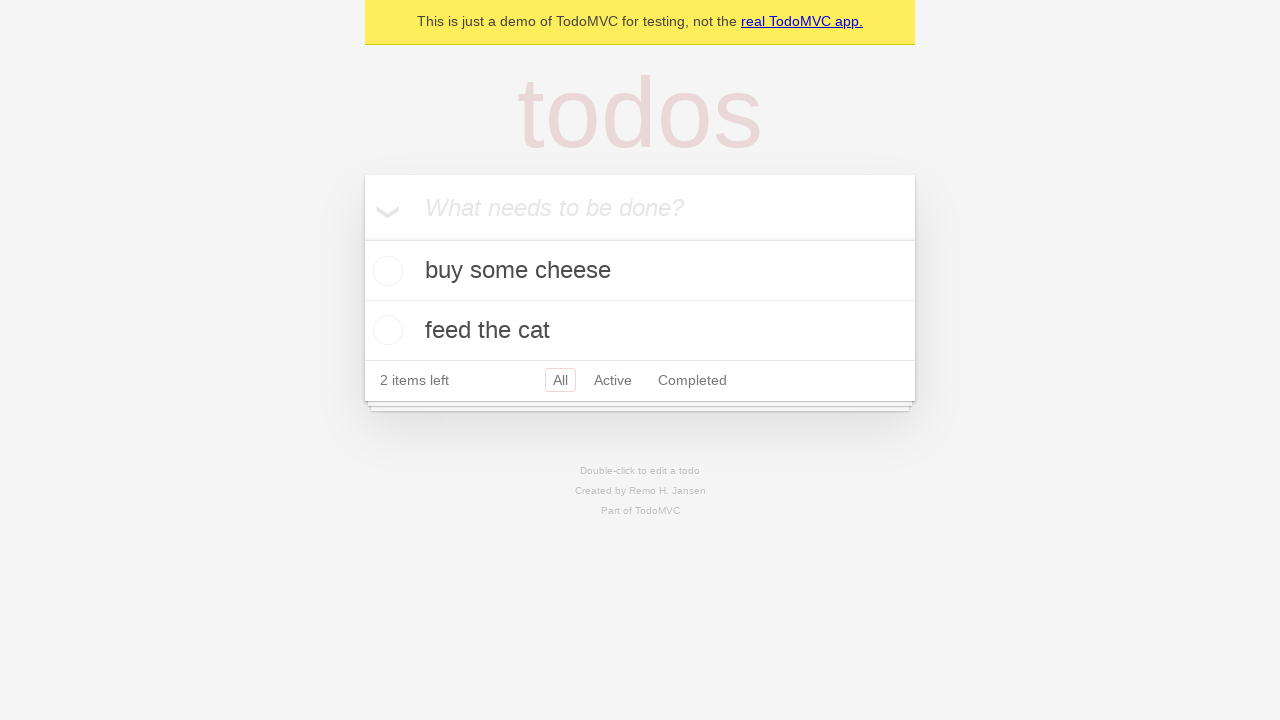

Filled new todo field with 'book a doctors appointment' on internal:attr=[placeholder="What needs to be done?"i]
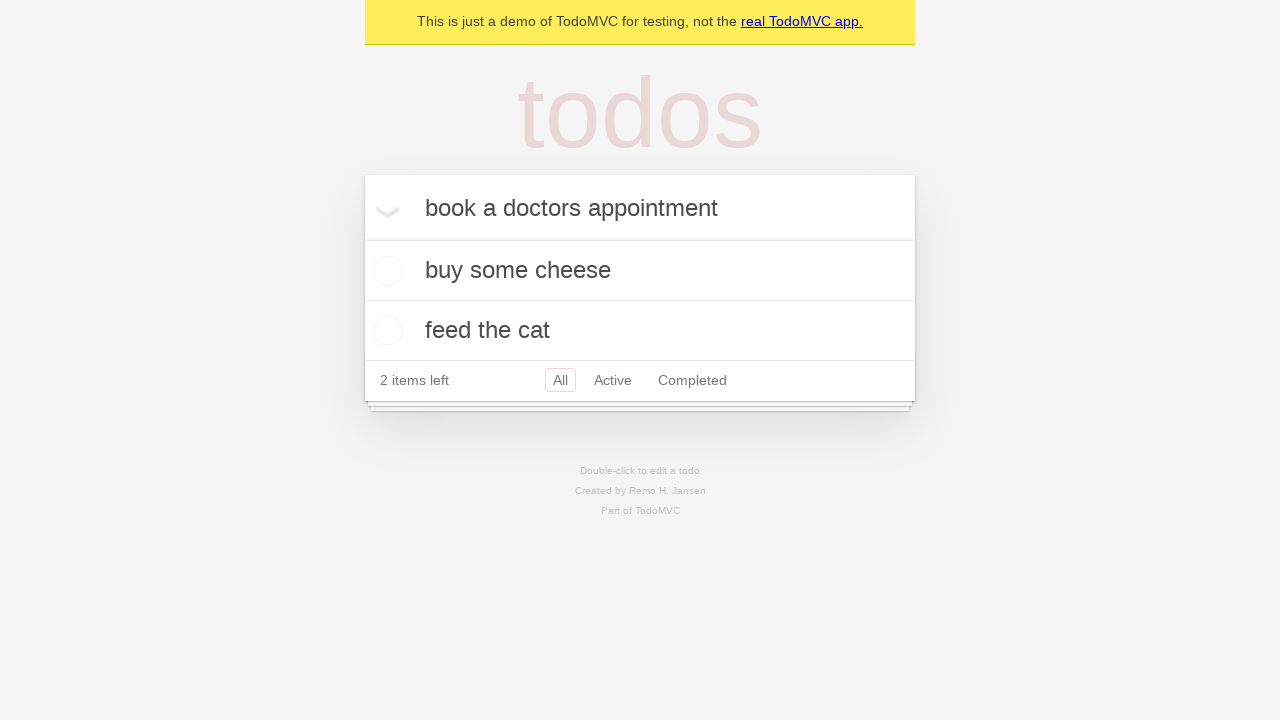

Pressed Enter to create todo 'book a doctors appointment' on internal:attr=[placeholder="What needs to be done?"i]
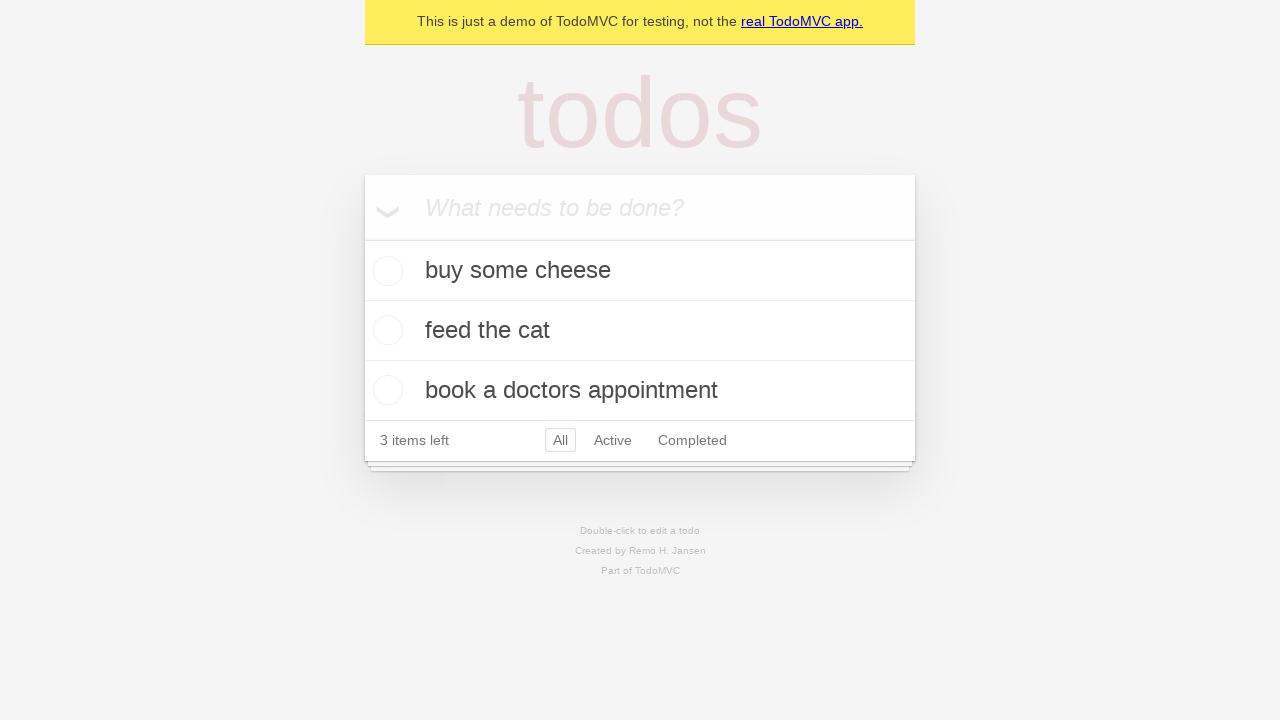

Checked the second todo item at (385, 330) on .todo-list li .toggle >> nth=1
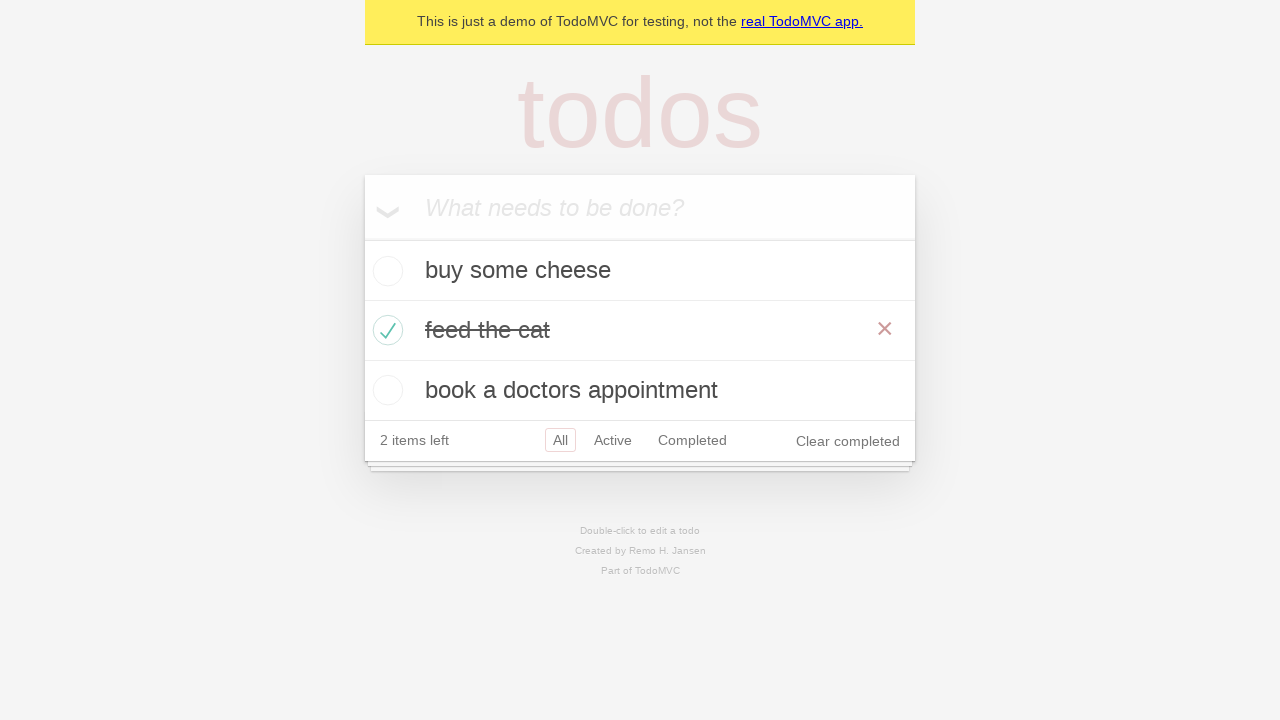

Clicked on 'Active' filter to show active items only at (613, 440) on internal:role=link[name="Active"i]
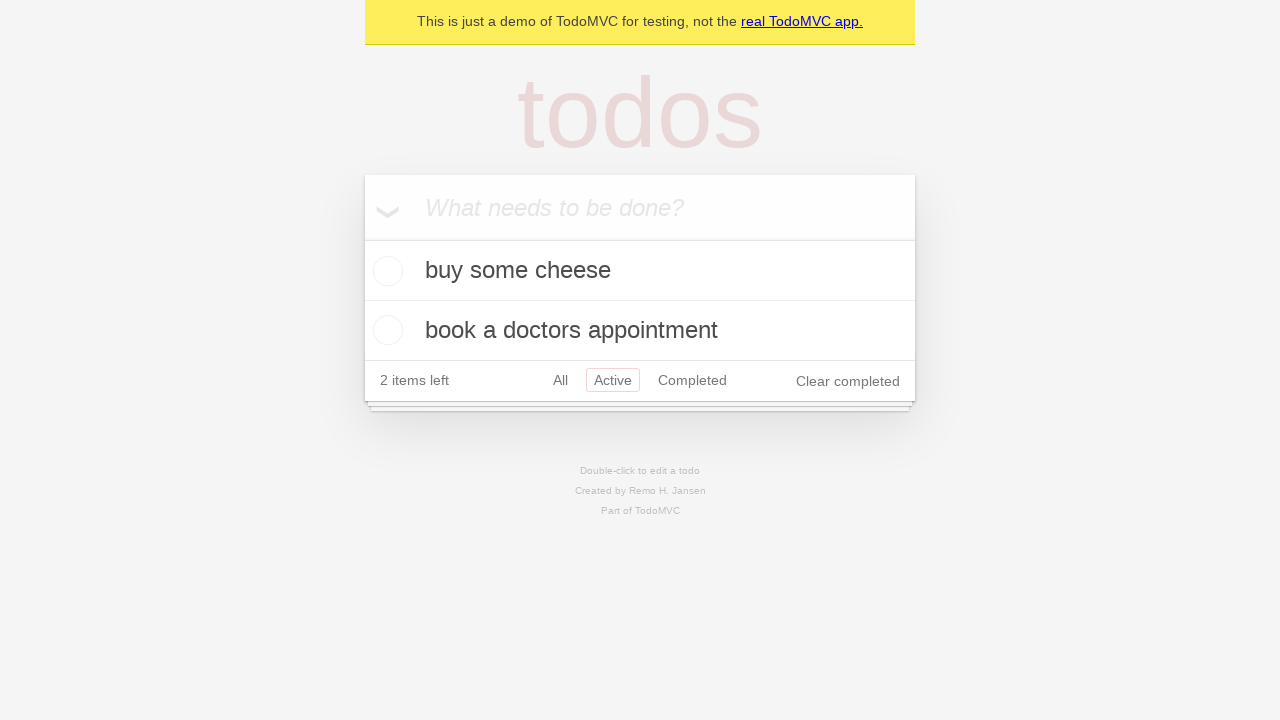

Clicked on 'Completed' filter to show completed items only at (692, 380) on internal:role=link[name="Completed"i]
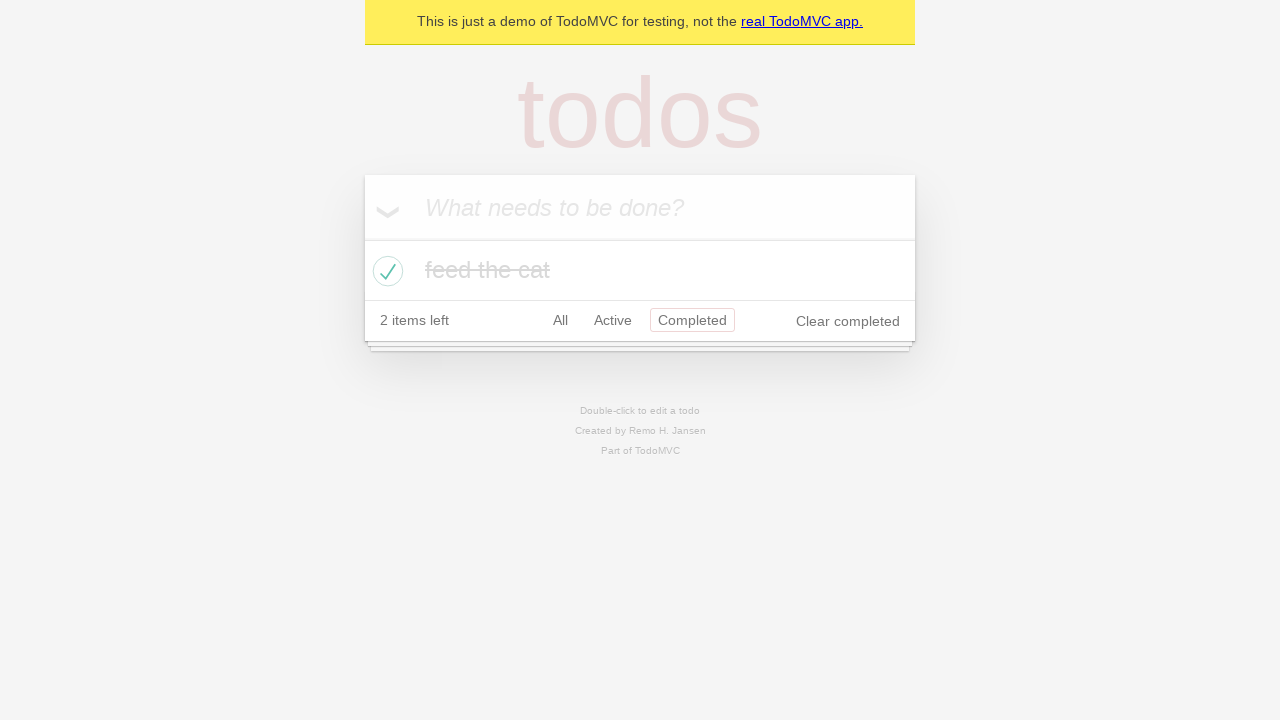

Clicked on 'All' filter to display all items at (560, 320) on internal:role=link[name="All"i]
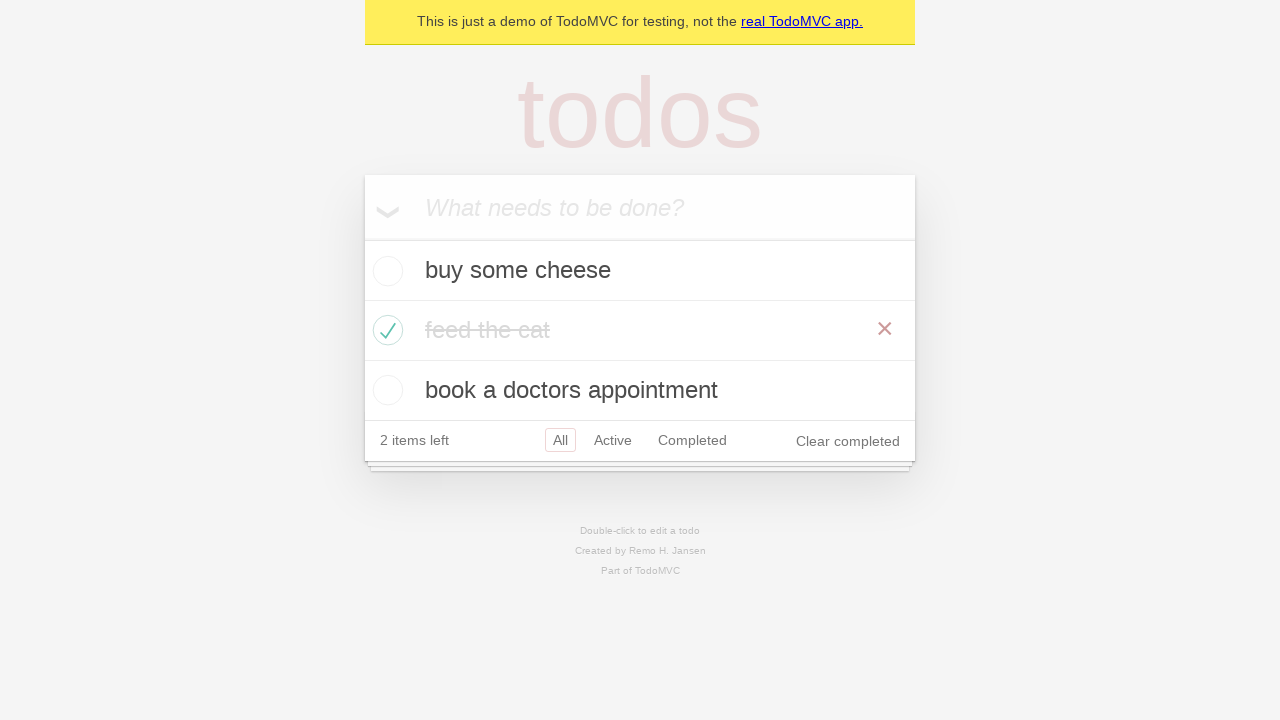

Verified that all todo items are now displayed
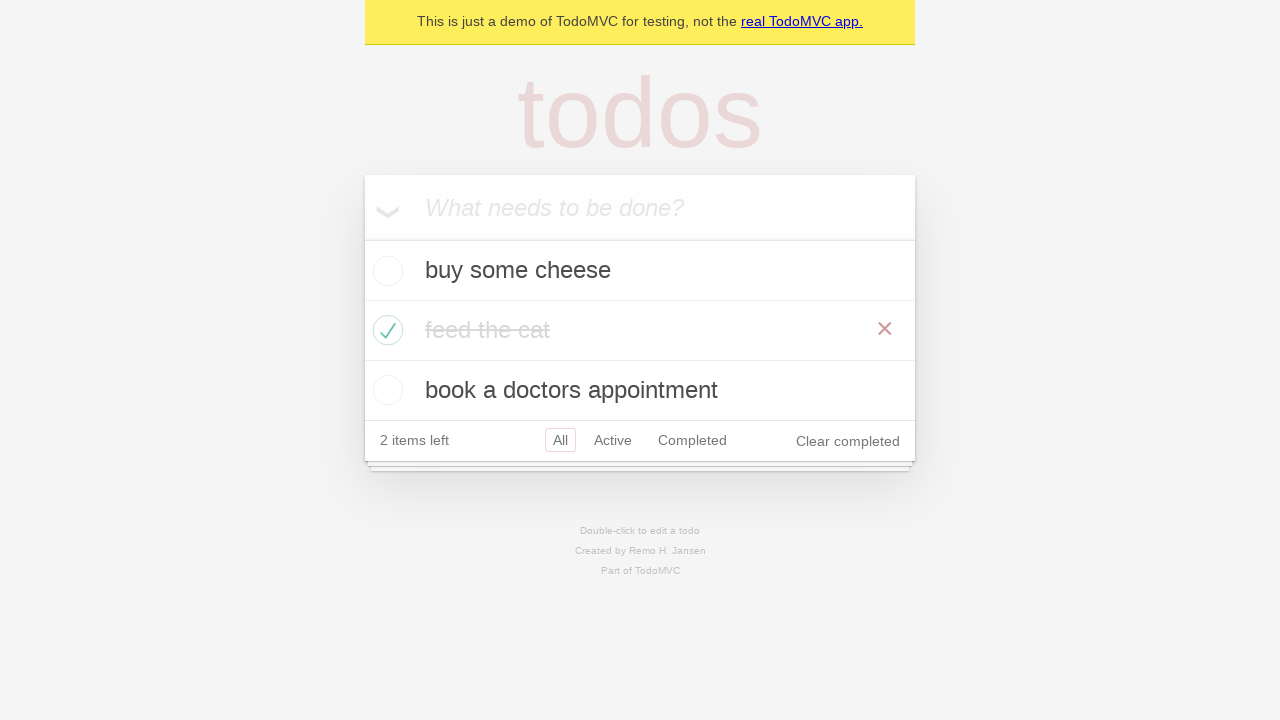

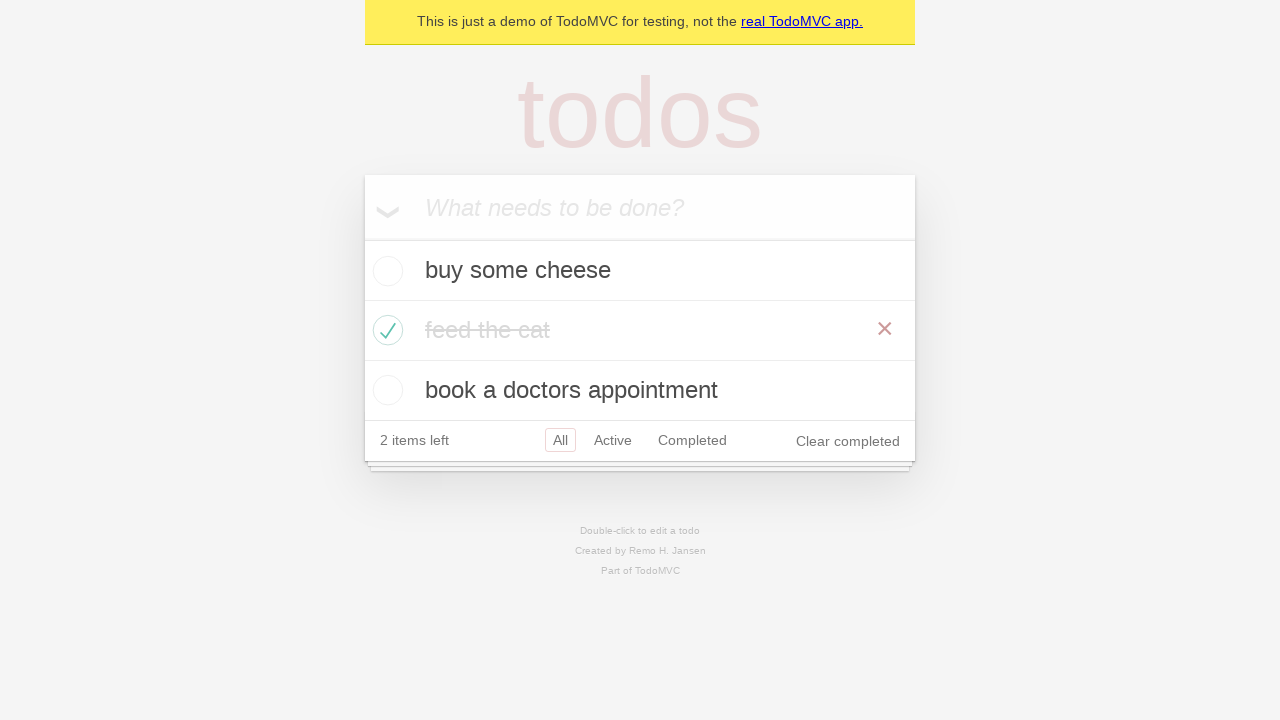